Tests relative locator functionality by finding a span element containing "Years of Experience" text and clicking the radio button (id="exp-5") positioned to the right of it.

Starting URL: https://awesomeqa.com/practice.html

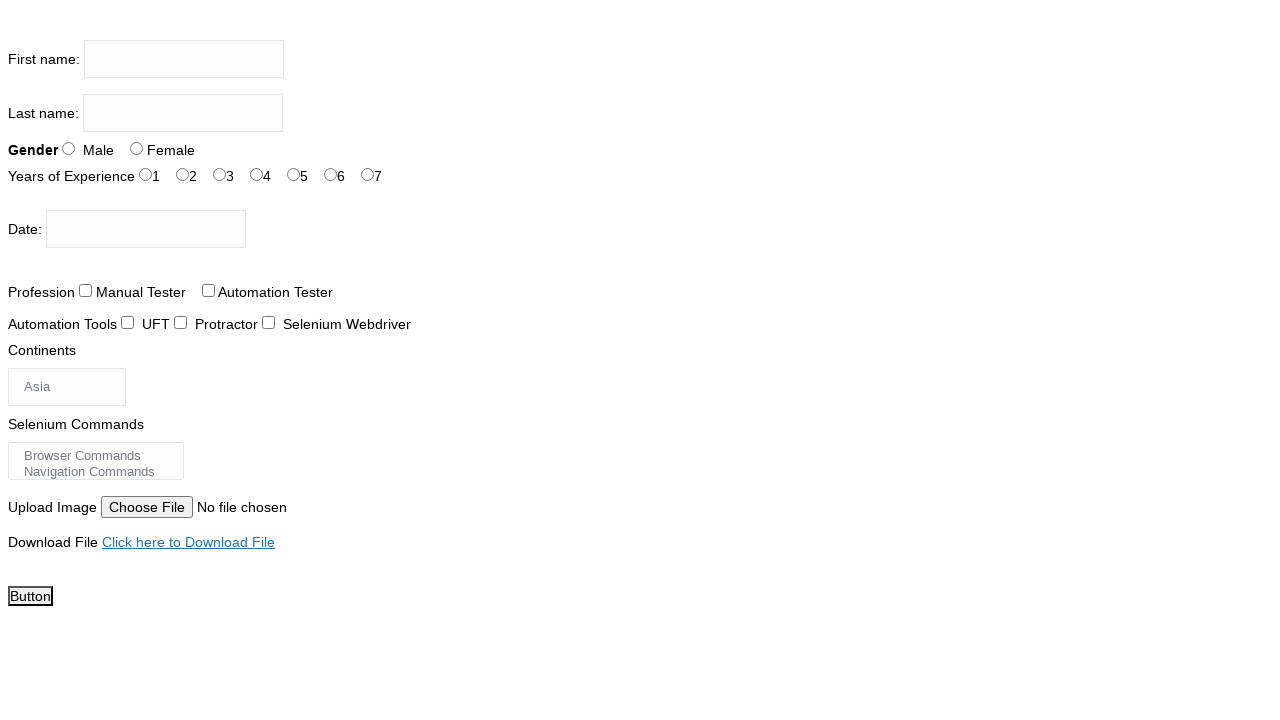

Navigated to https://awesomeqa.com/practice.html
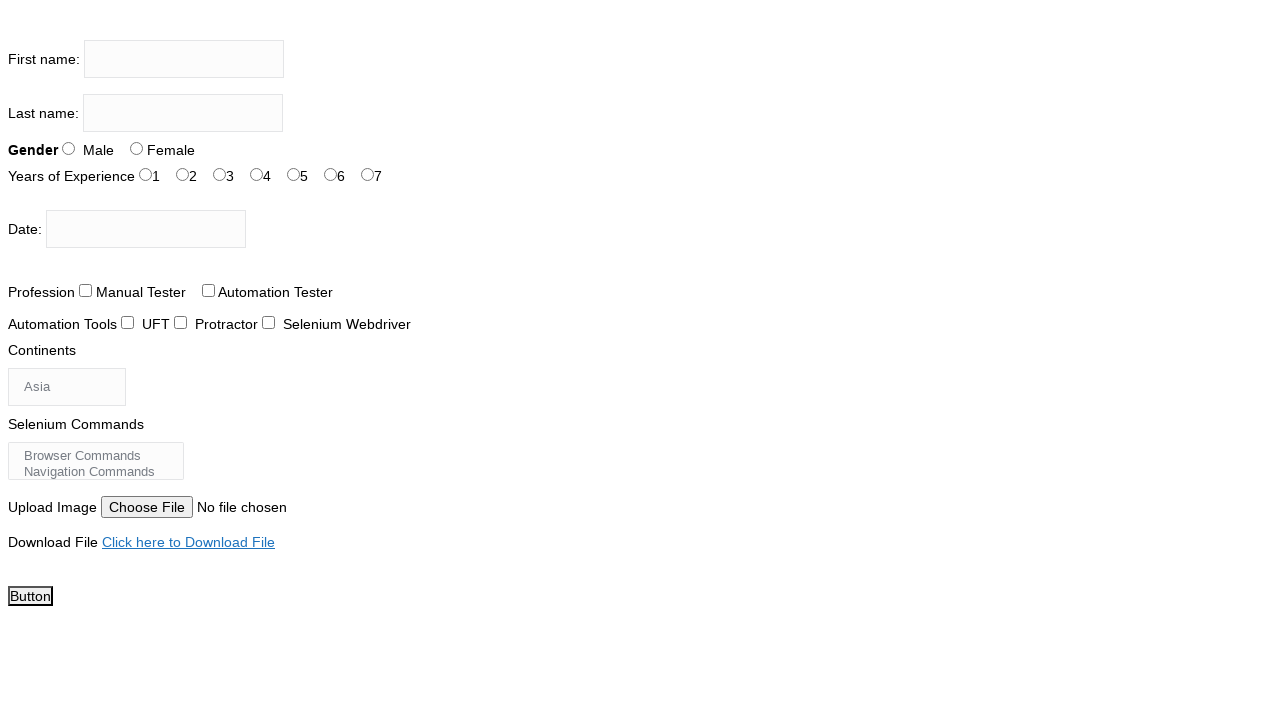

Located span element containing 'Years of Experience' text
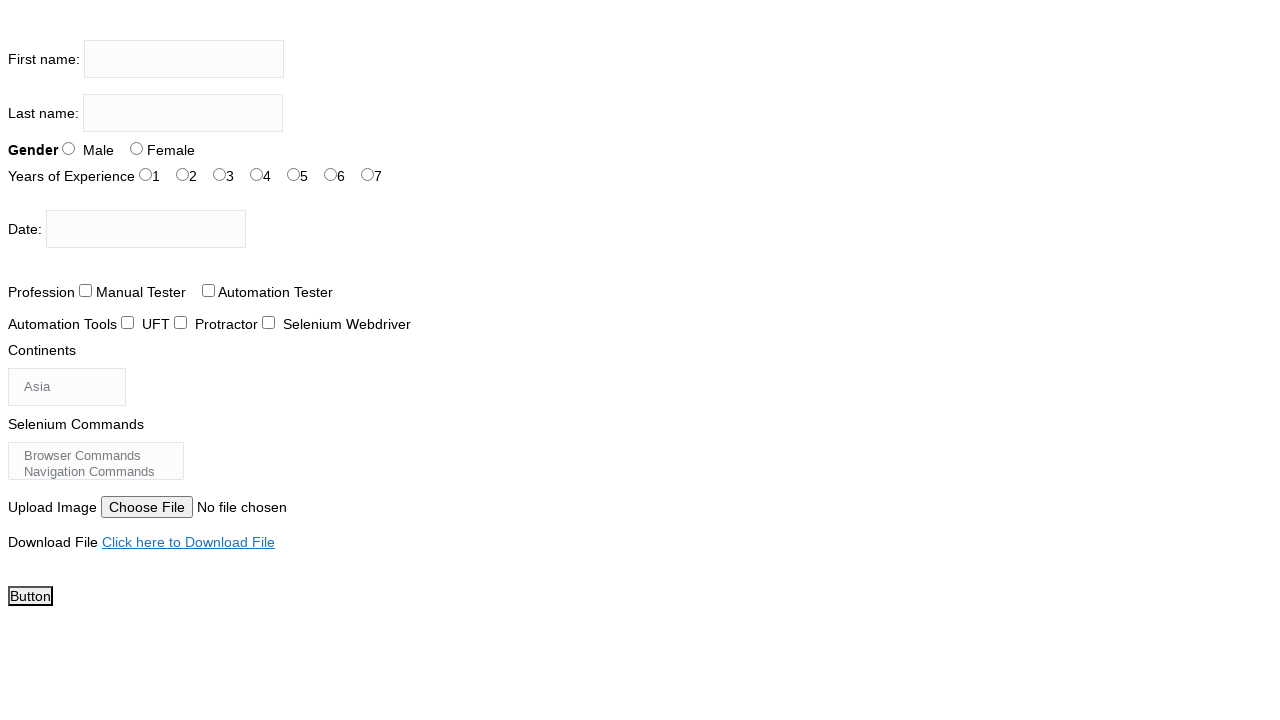

Span element 'Years of Experience' is now visible
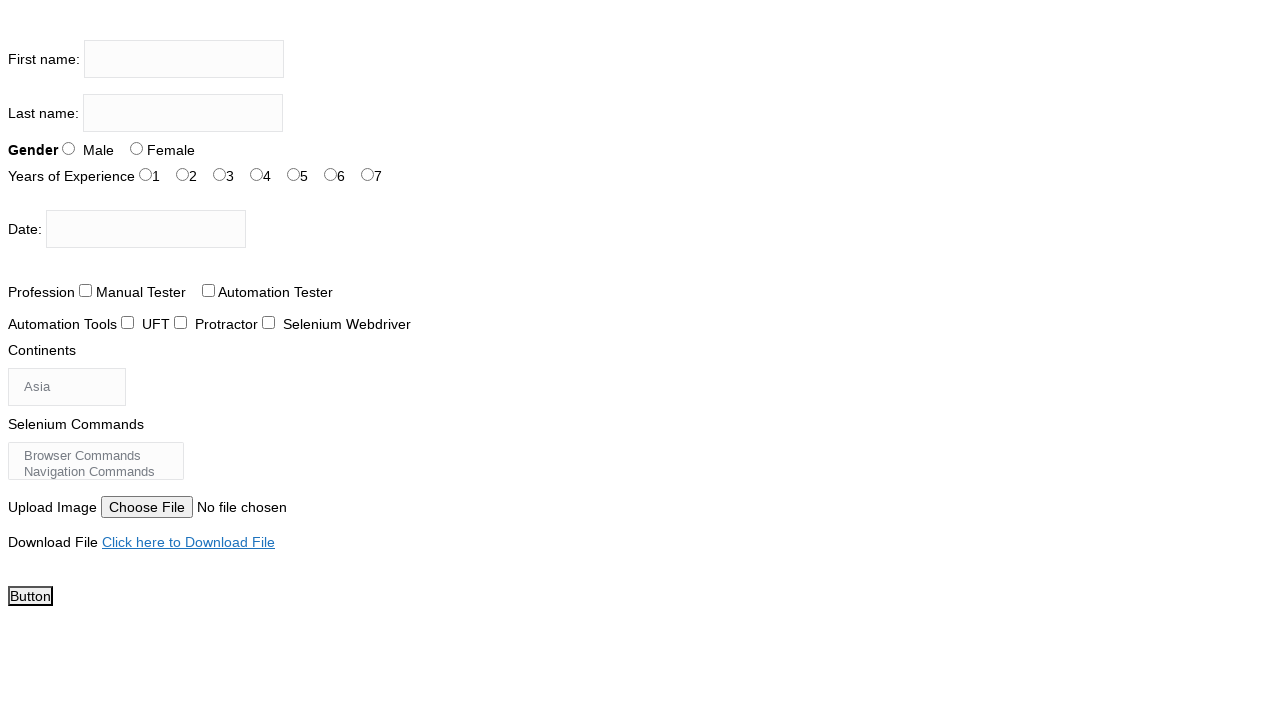

Retrieved bounding box coordinates of the span element
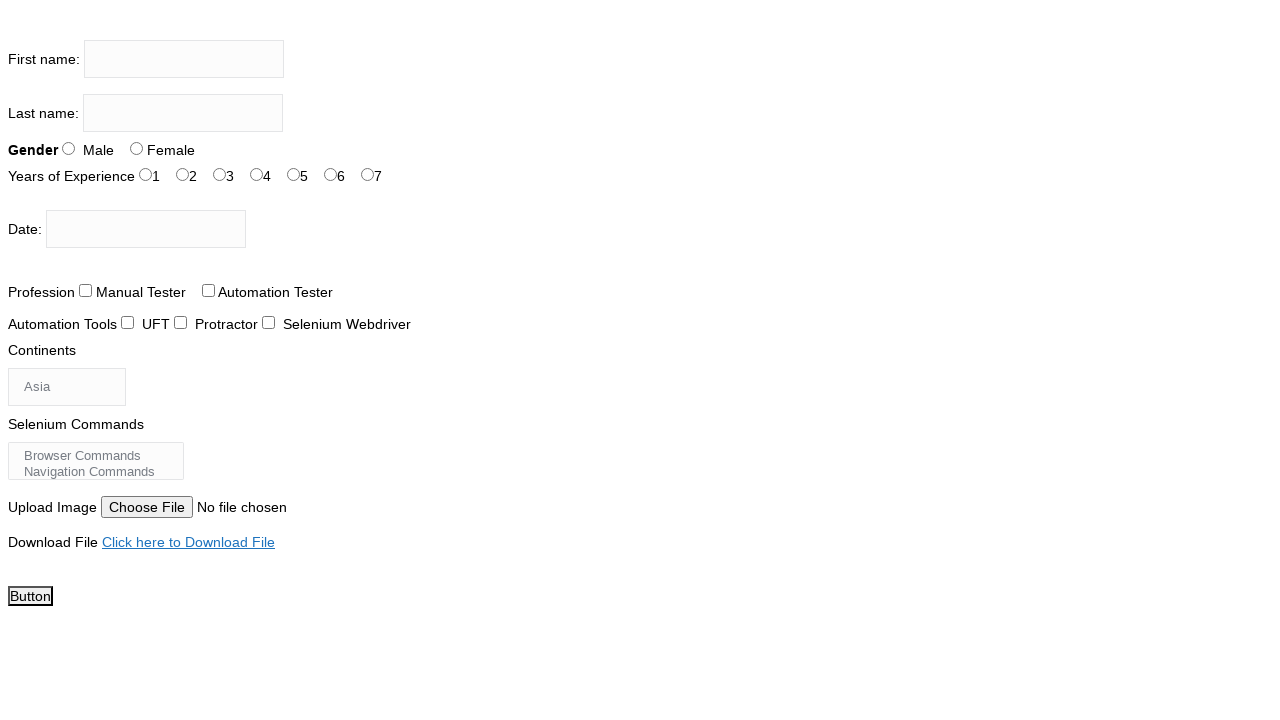

Clicked radio button with id='exp-5' positioned to the right of 'Years of Experience' span at (330, 174) on #exp-5
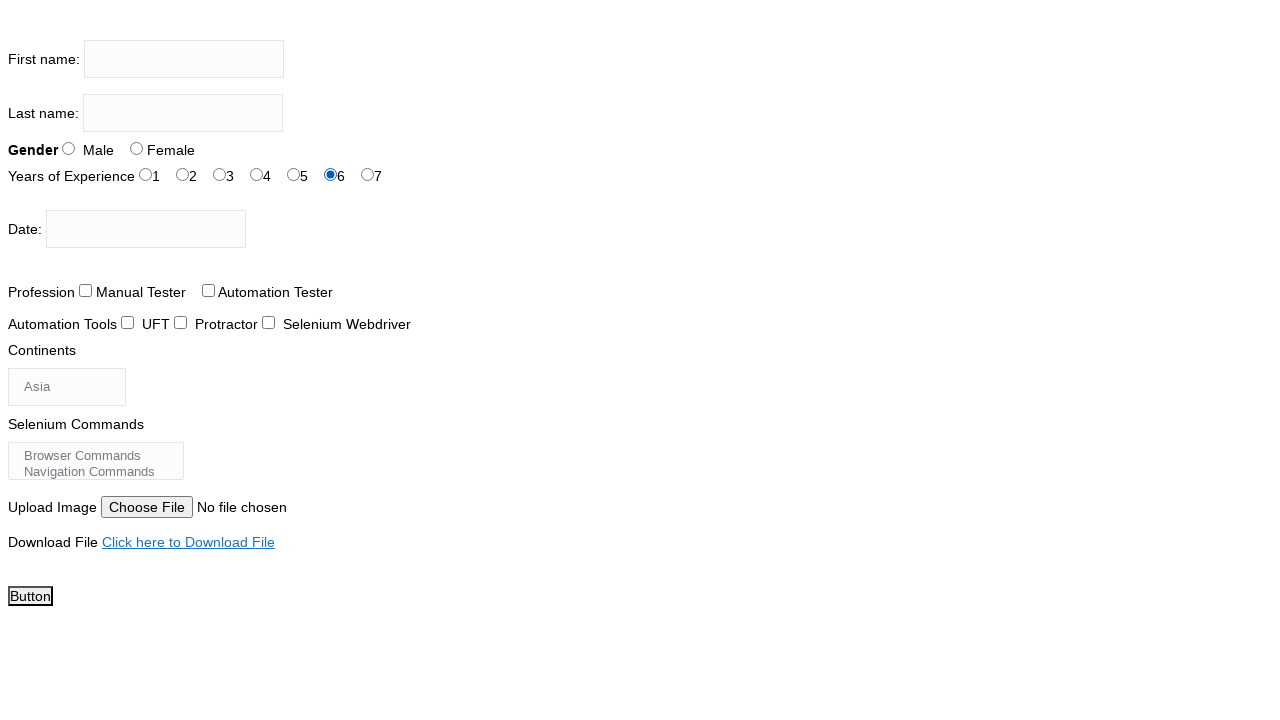

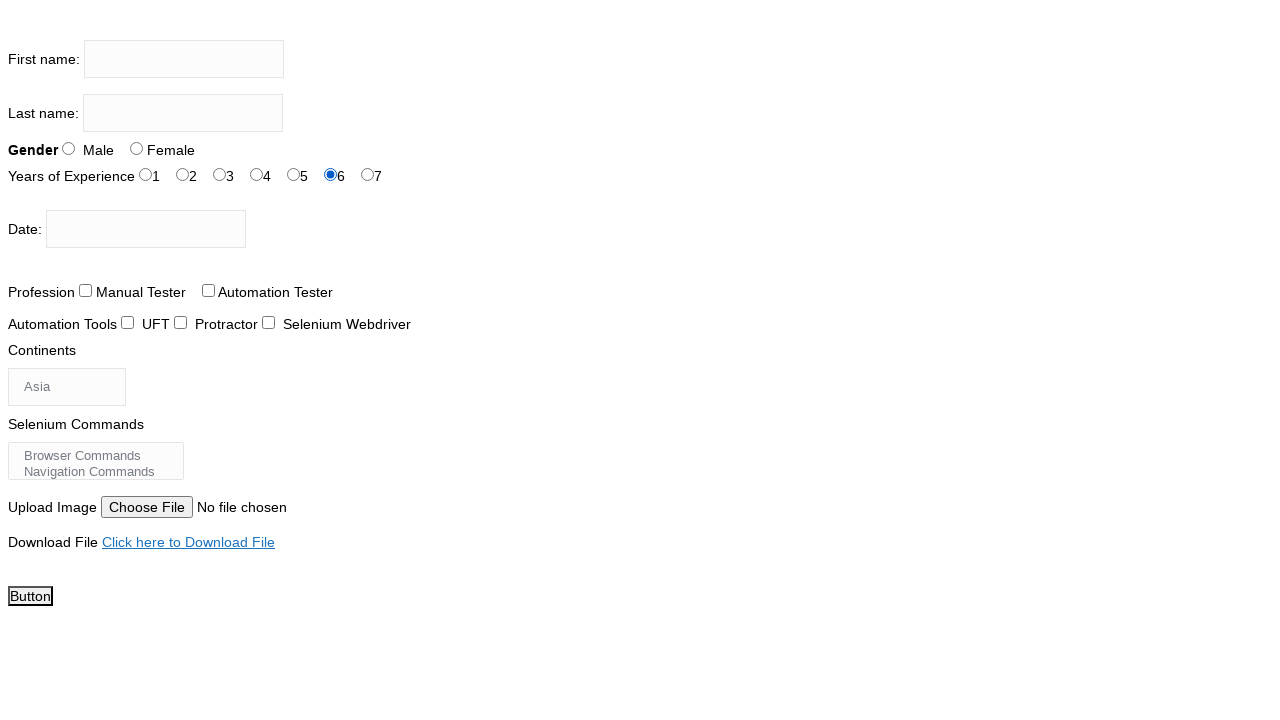